Tests jQuery UI datepicker functionality by navigating through months and selecting a specific date

Starting URL: https://jqueryui.com/datepicker/

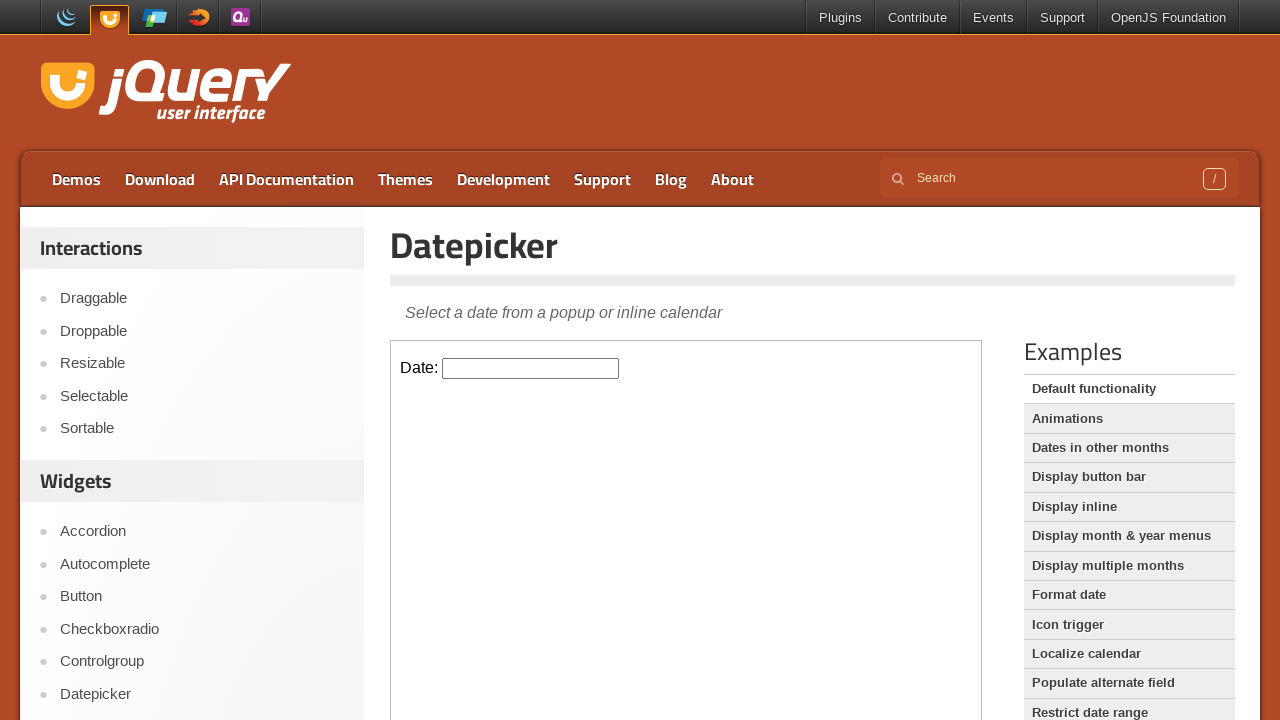

Located the datepicker demo iframe
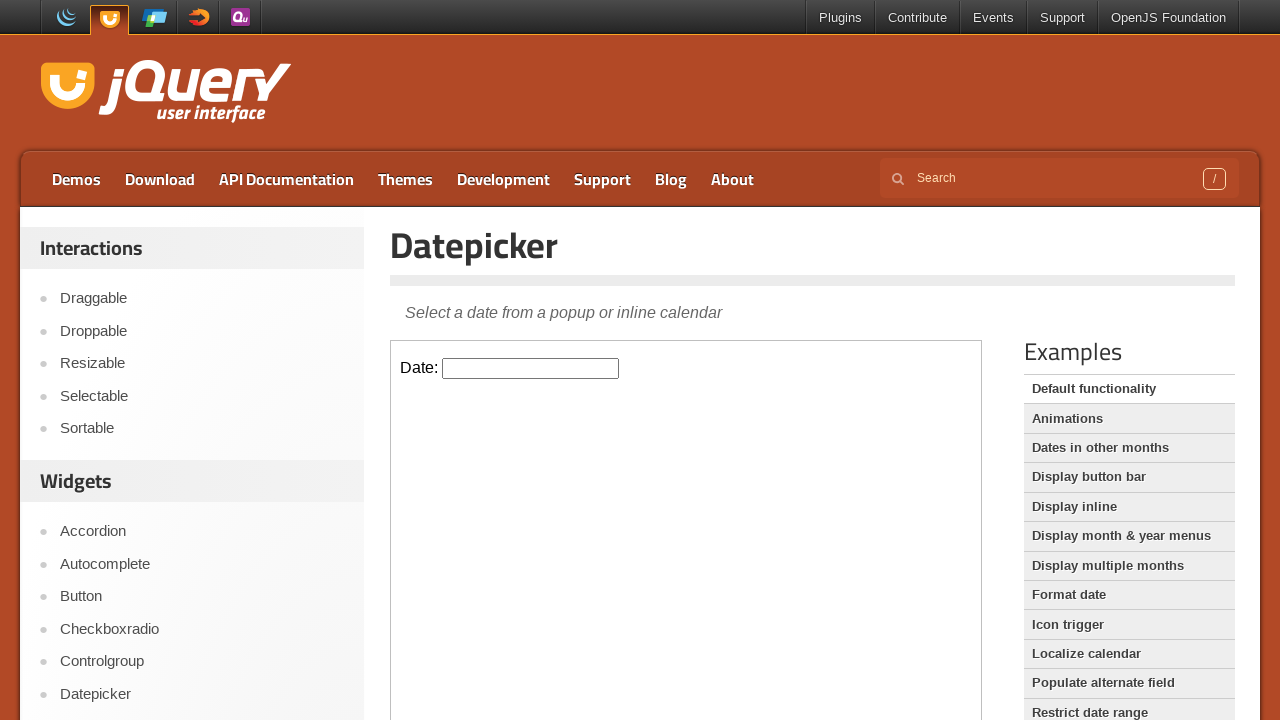

Clicked on datepicker input to open calendar at (531, 368) on .demo-frame >> internal:control=enter-frame >> #datepicker
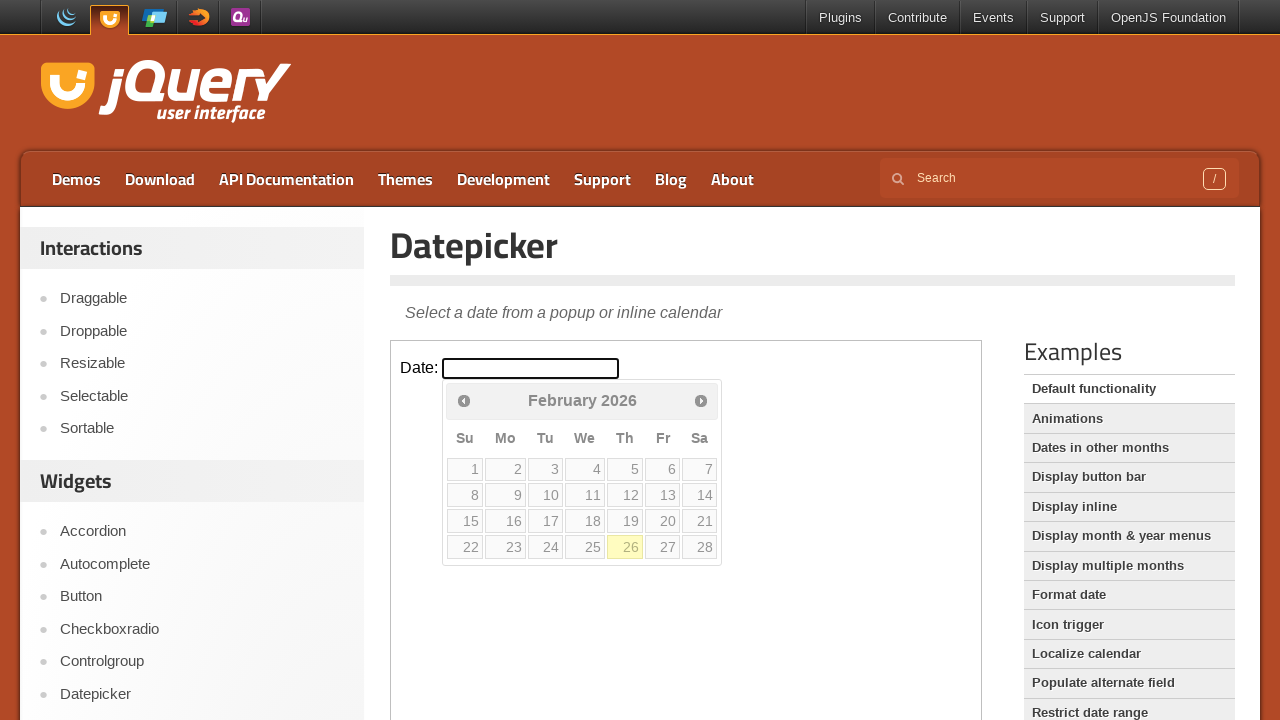

Retrieved current month from calendar: February
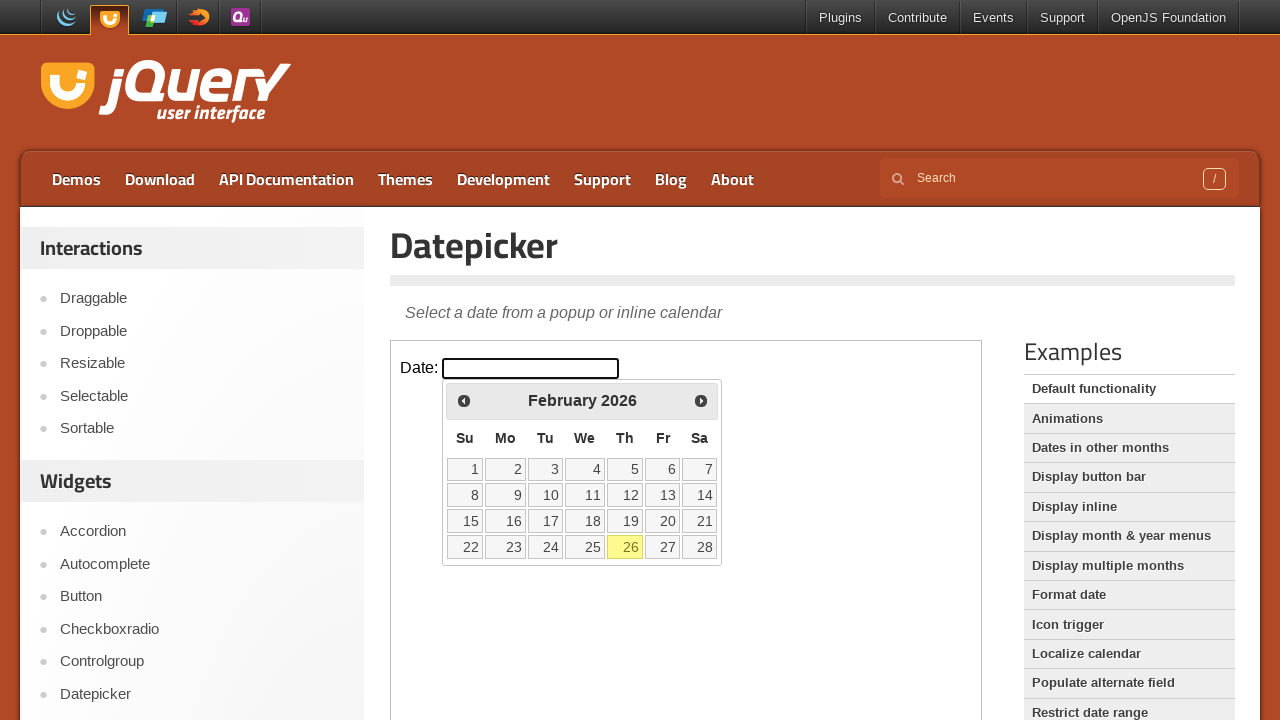

Clicked previous month button to navigate backward at (464, 400) on .demo-frame >> internal:control=enter-frame >> a.ui-datepicker-prev
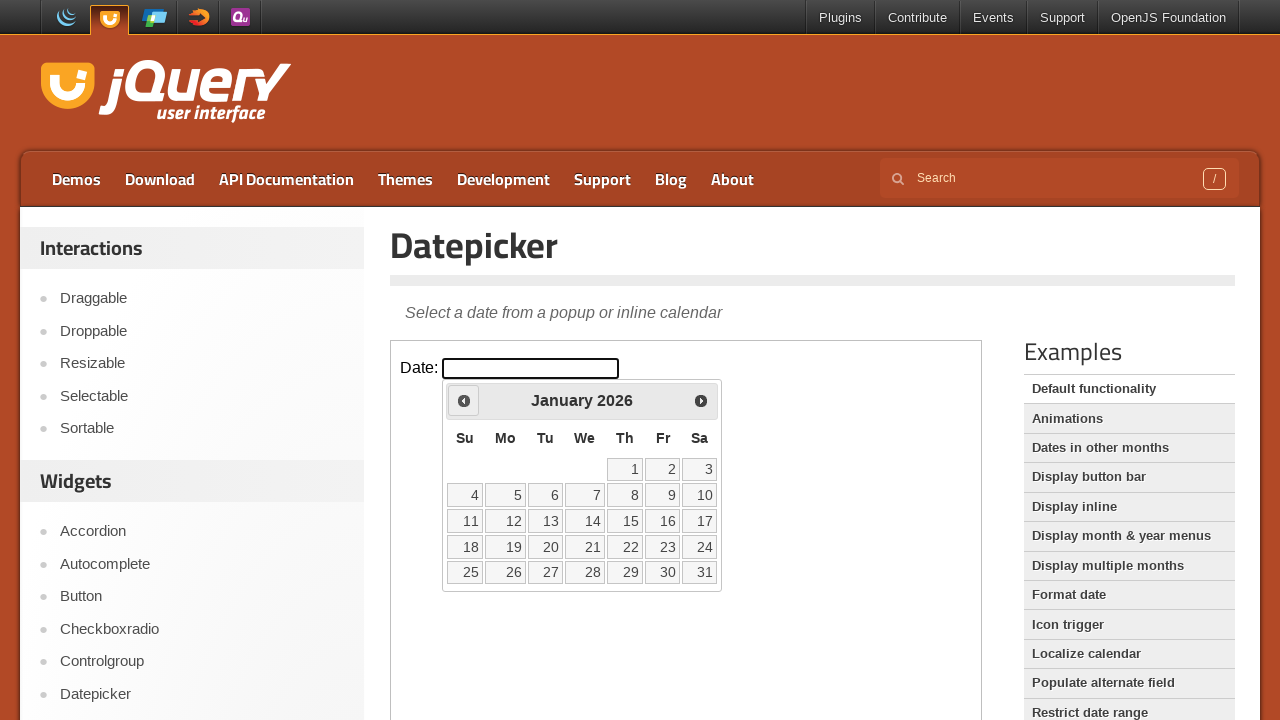

Waited 500ms for calendar to update
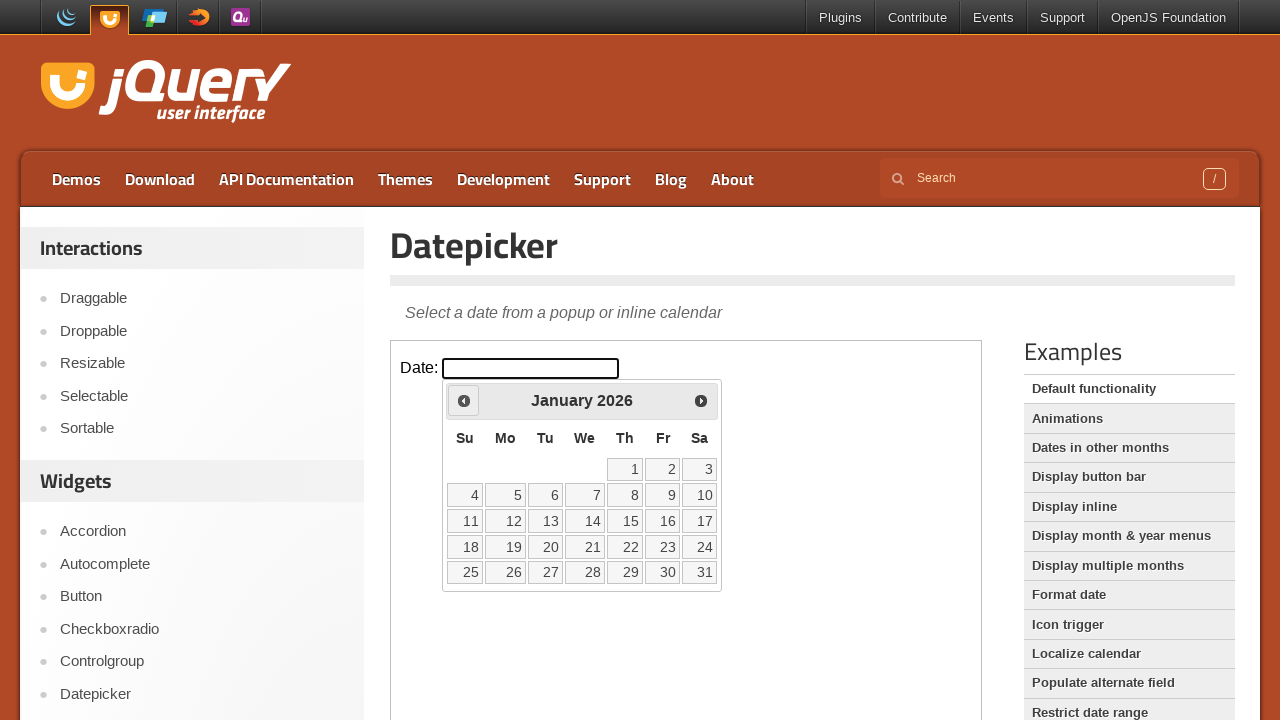

Selected day 25 from the calendar at (465, 572) on .demo-frame >> internal:control=enter-frame >> a:text('25')
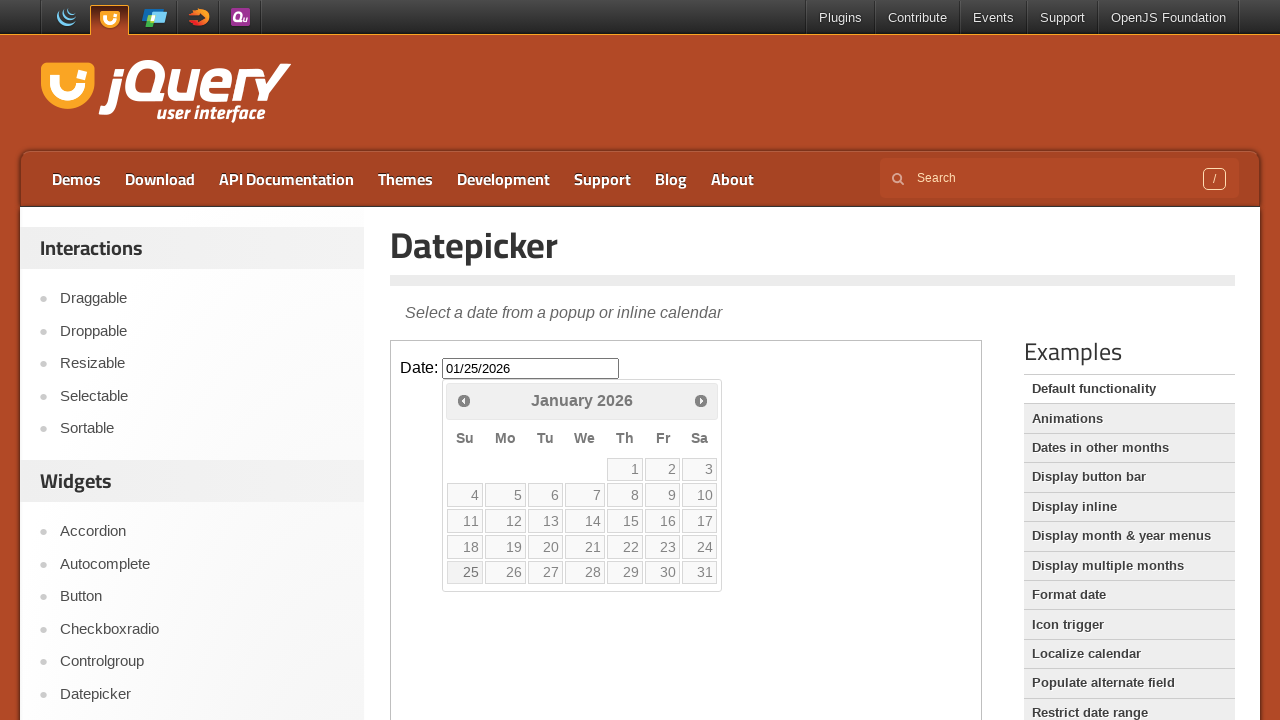

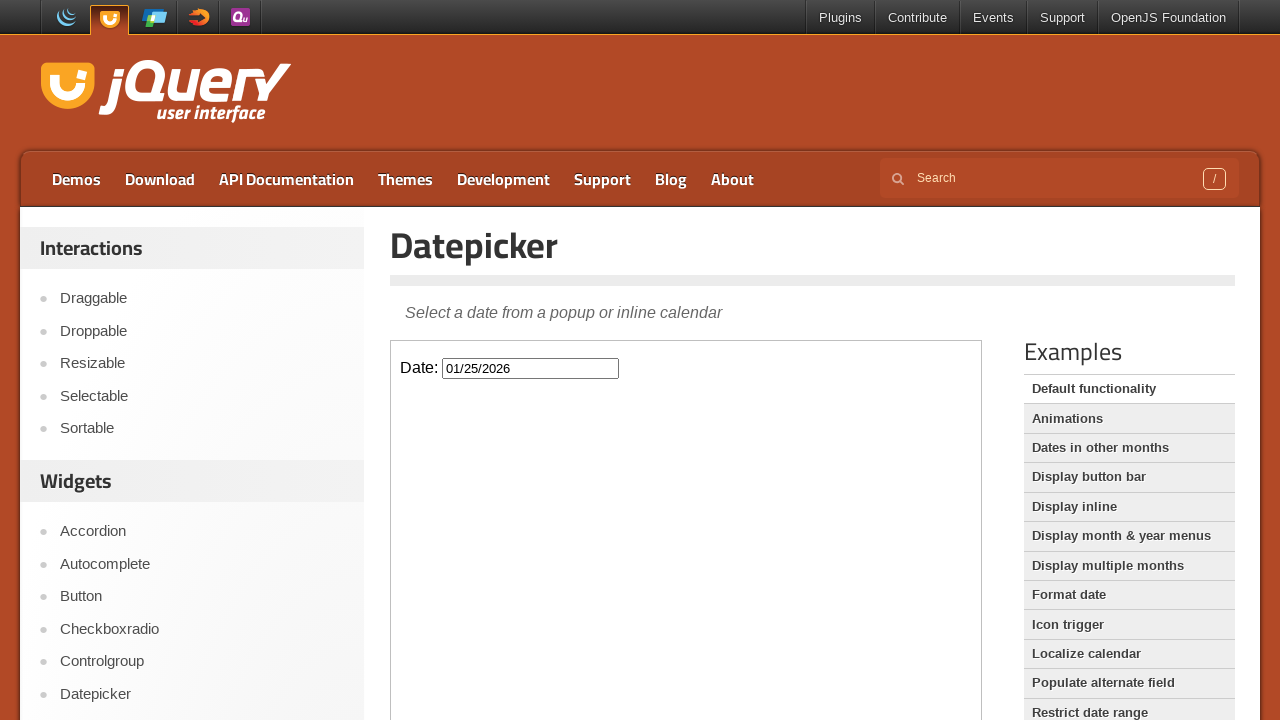